Navigates to the home page and clicks on the Form Authentication link

Starting URL: https://the-internet.herokuapp.com/

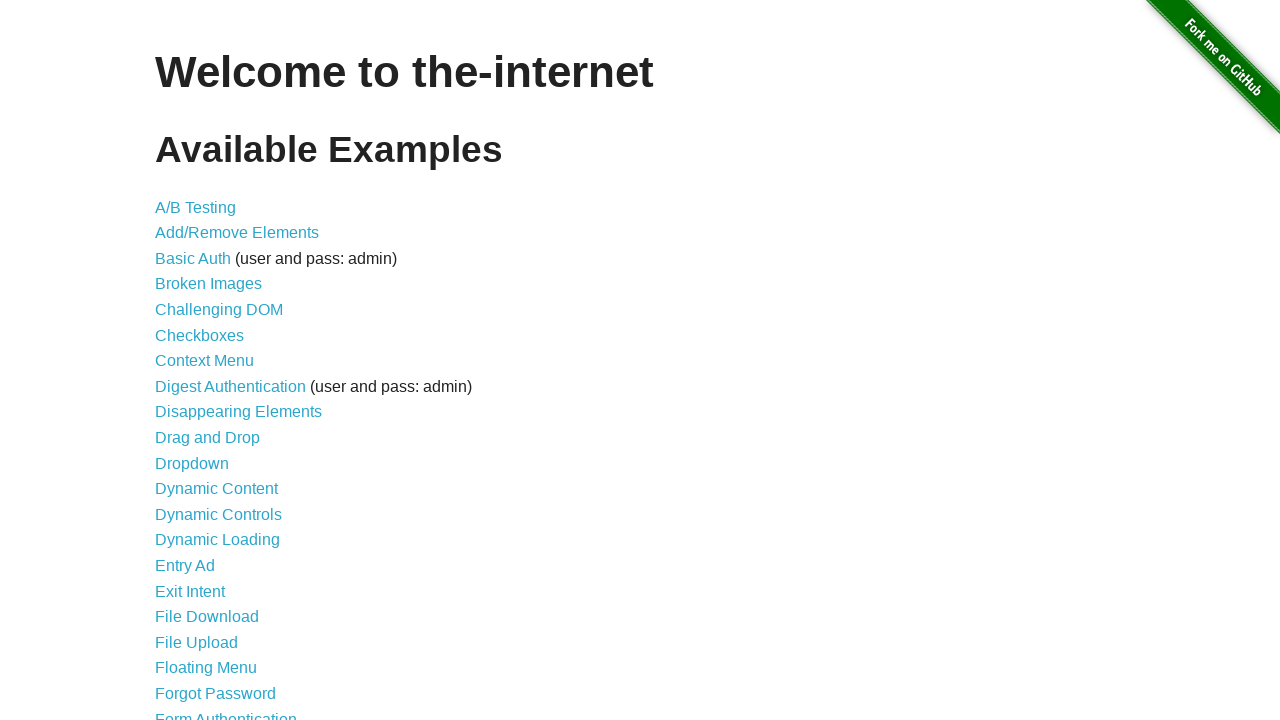

Navigated to home page at https://the-internet.herokuapp.com/
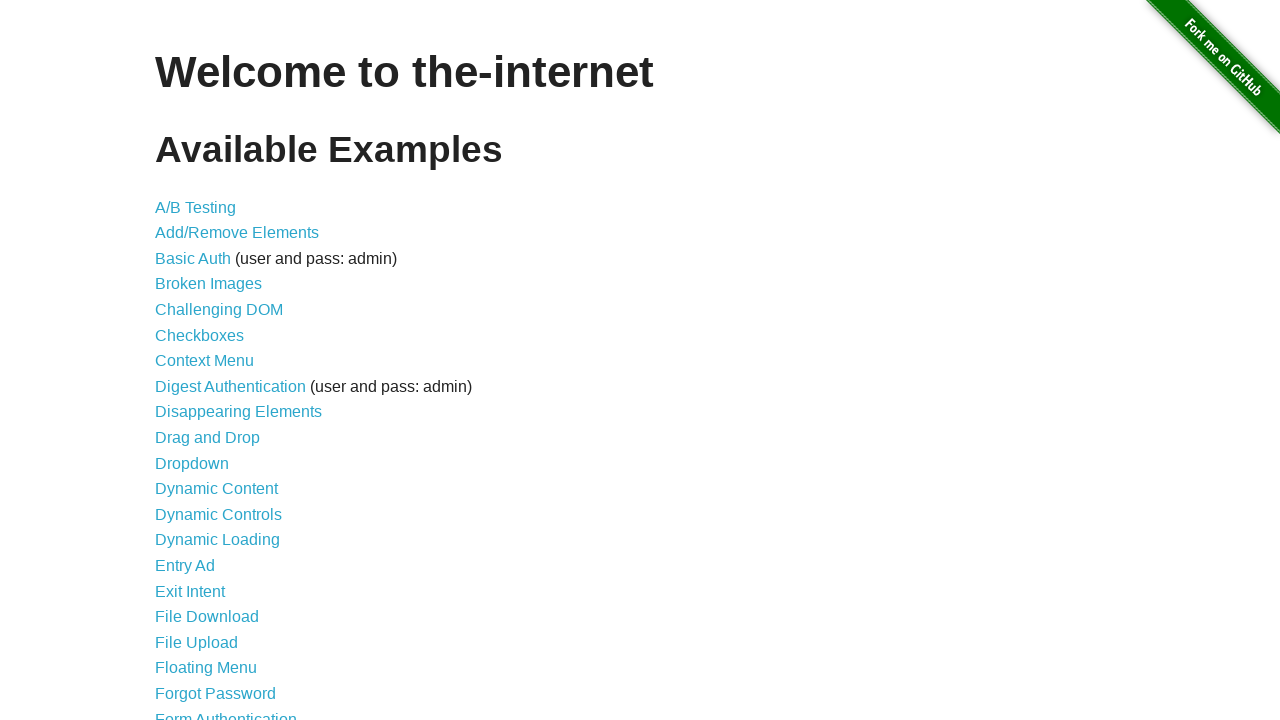

Clicked on Form Authentication link at (226, 712) on xpath=//a[@href="/login"]
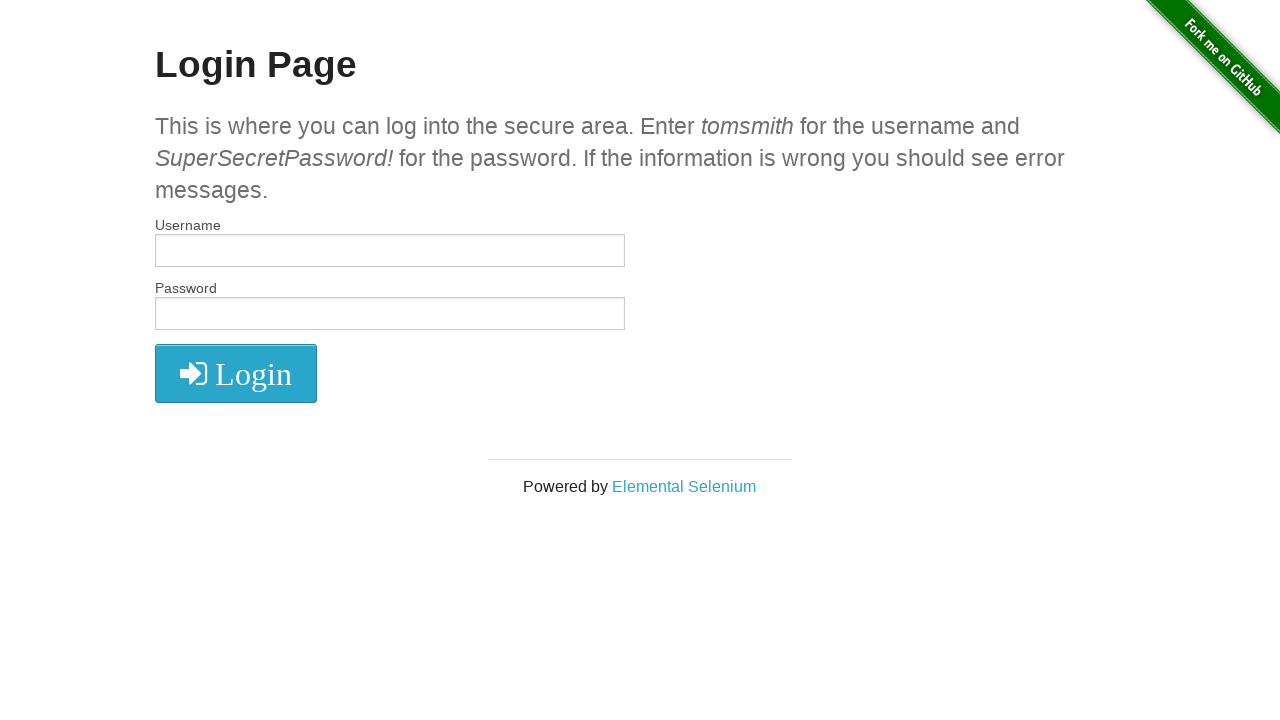

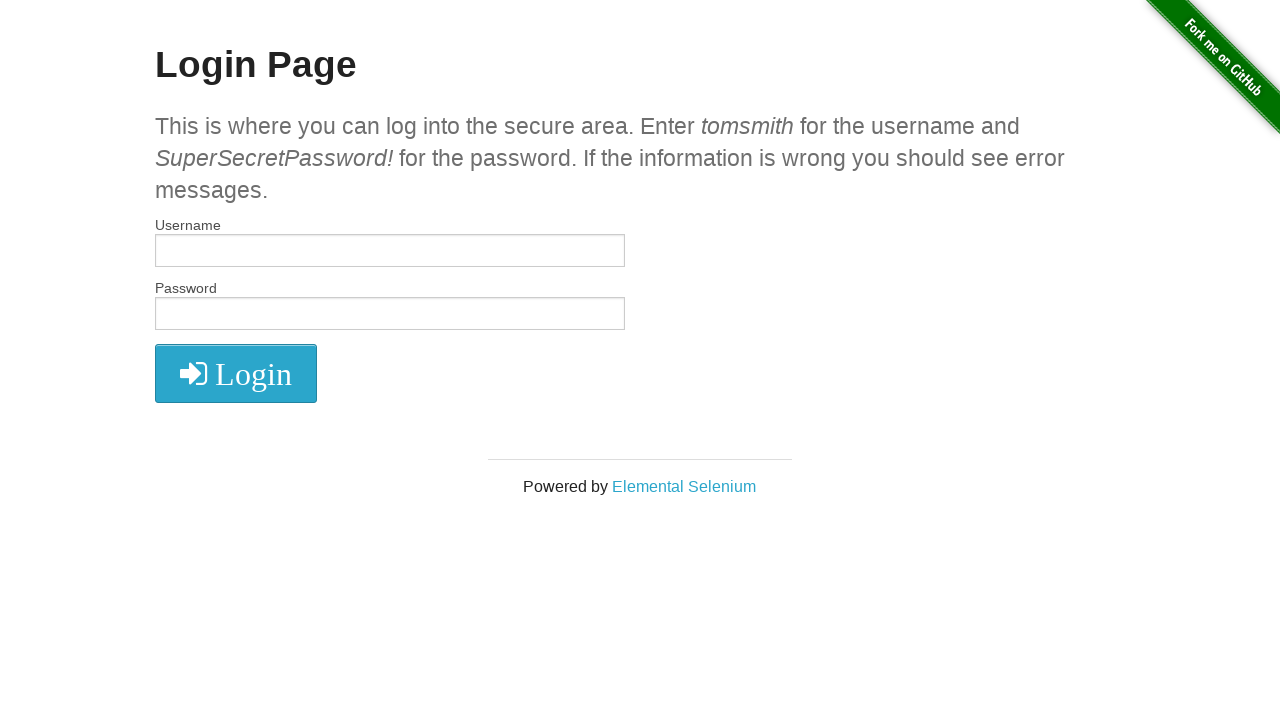